Tests static dropdown selection and dynamic autocomplete dropdown functionality

Starting URL: https://rahulshettyacademy.com/AutomationPractice/

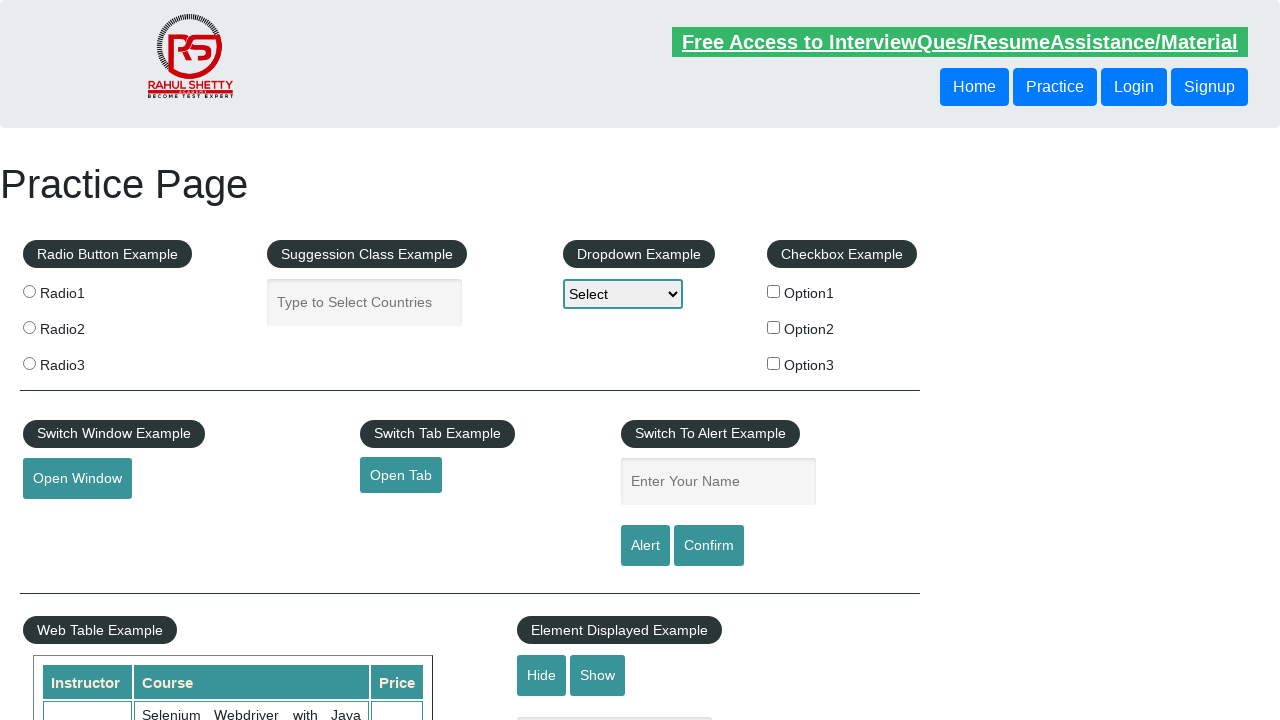

Selected 'option2' from static dropdown on select
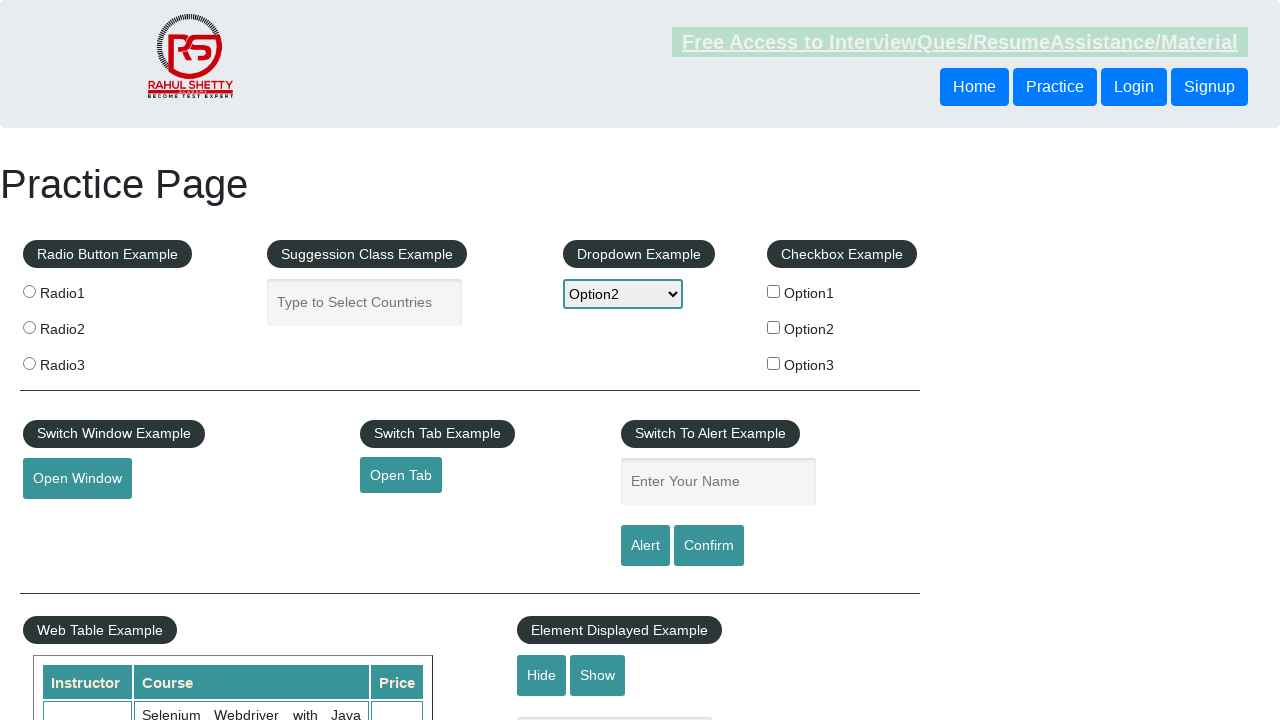

Typed 'ind' in autocomplete field on #autocomplete
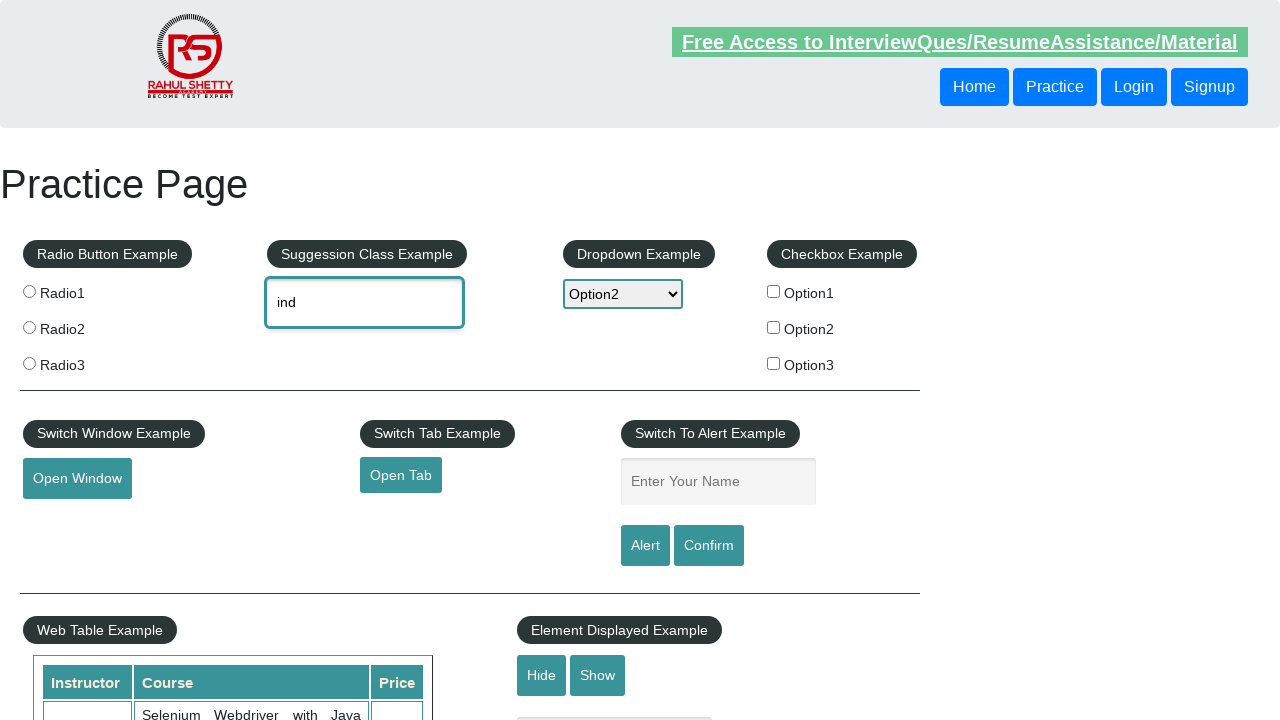

Dynamic autocomplete dropdown items appeared
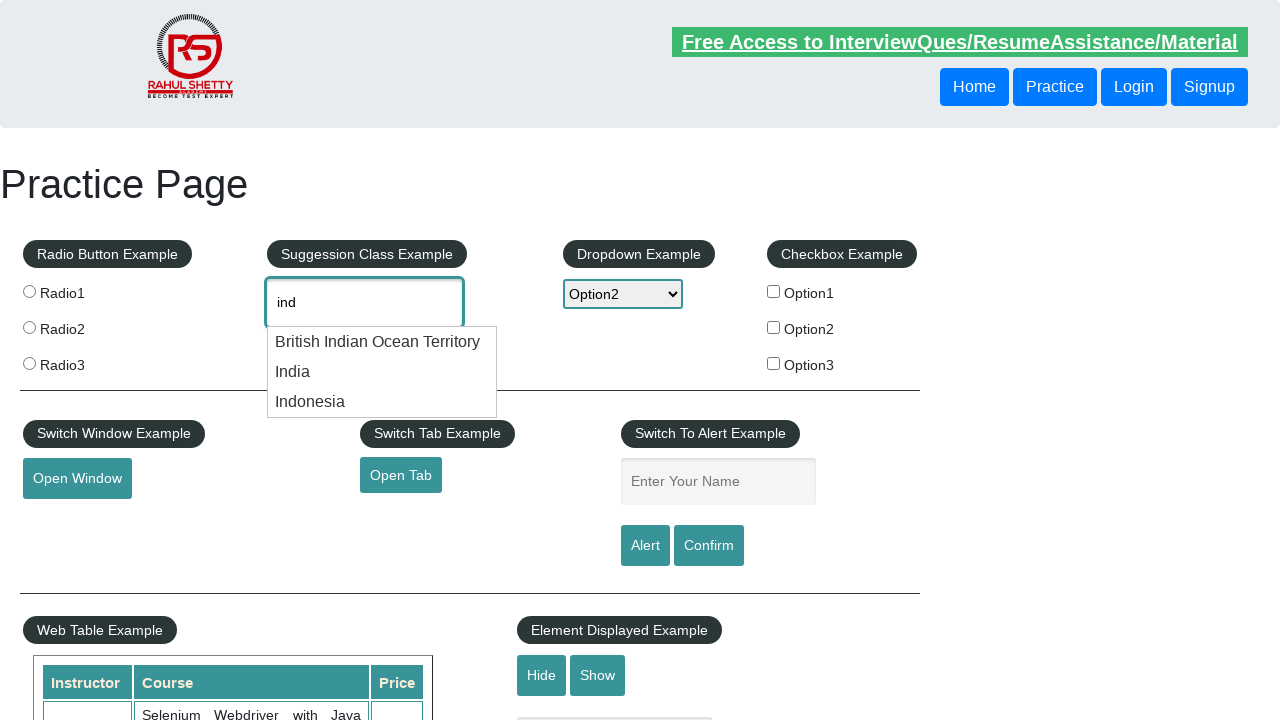

Clicked on 'India' option from autocomplete dropdown at (382, 342) on .ui-menu-item div:has-text("India")
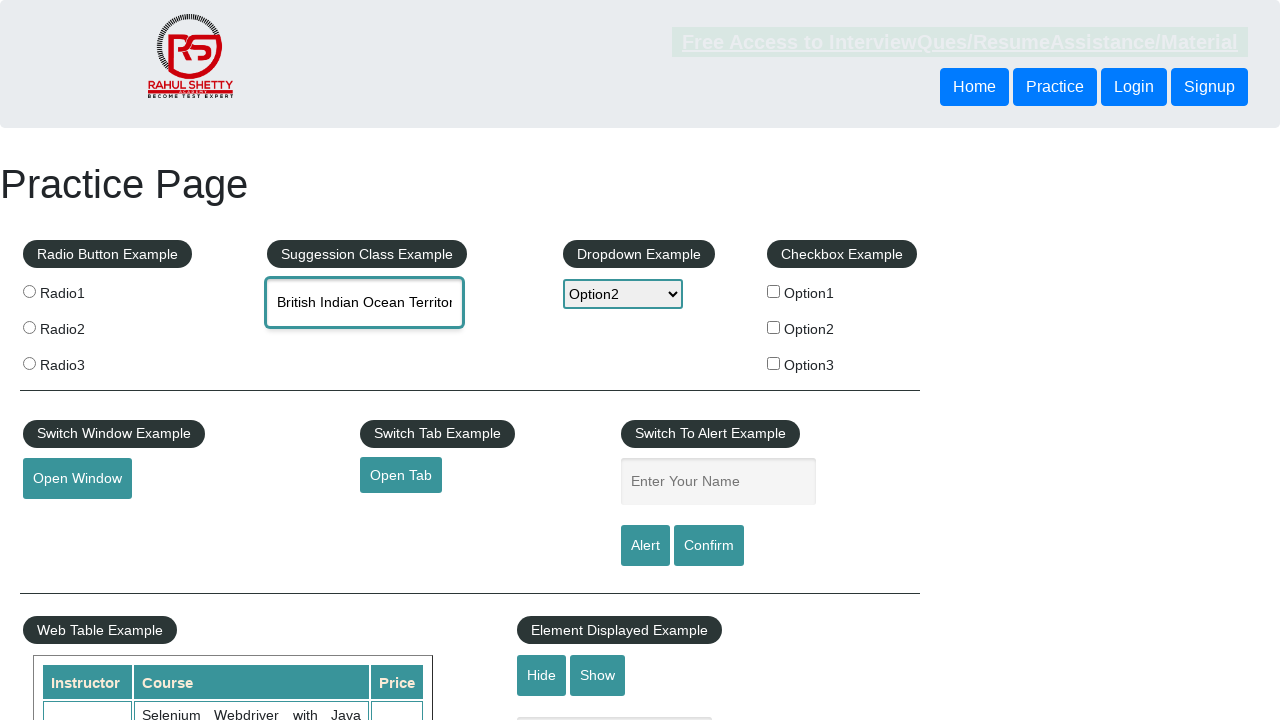

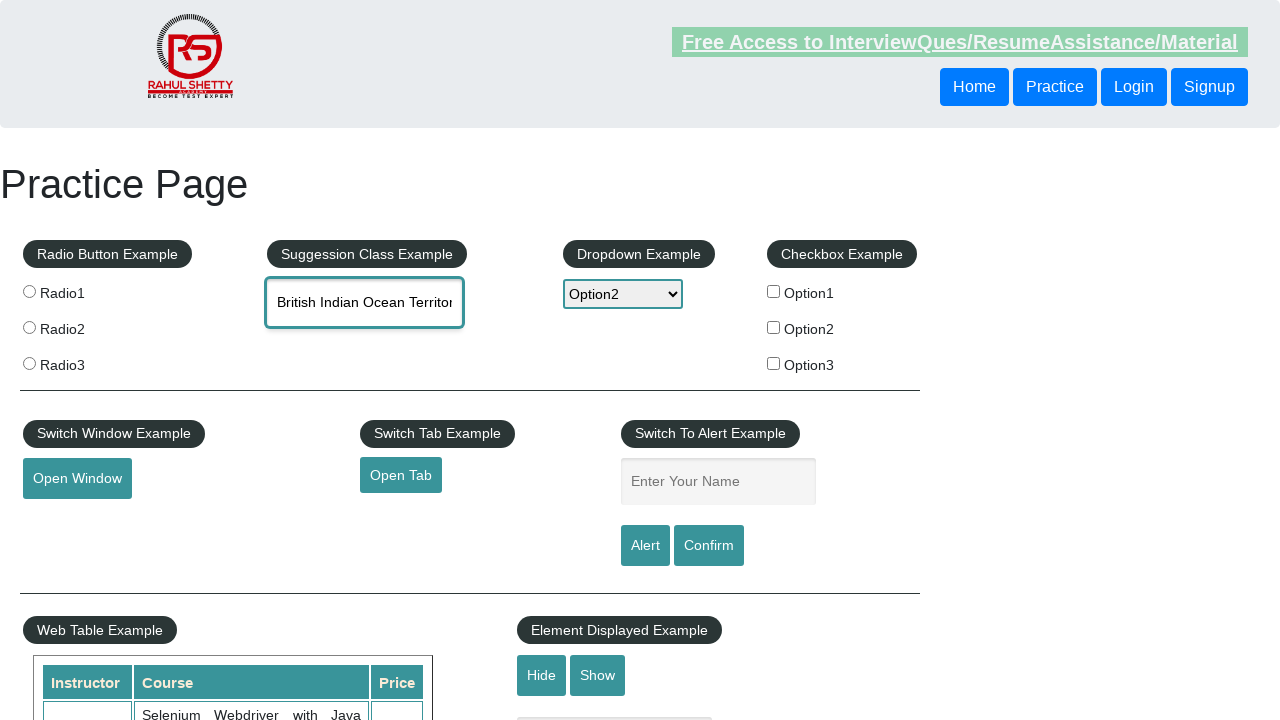